Tests basic form controls by selecting a radio button, checking language checkboxes, clicking the register button, and navigating to the home page via a link.

Starting URL: https://www.hyrtutorials.com/p/basic-controls.html

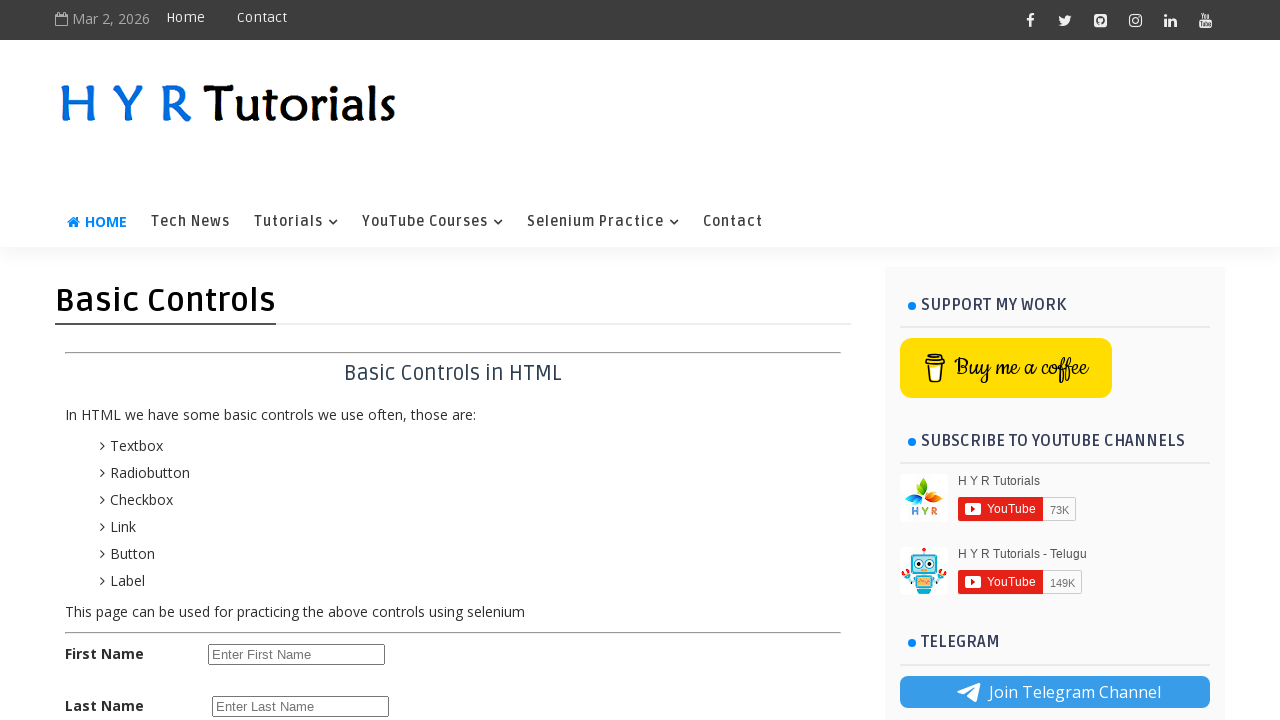

Selected female radio button at (286, 426) on #femalerb
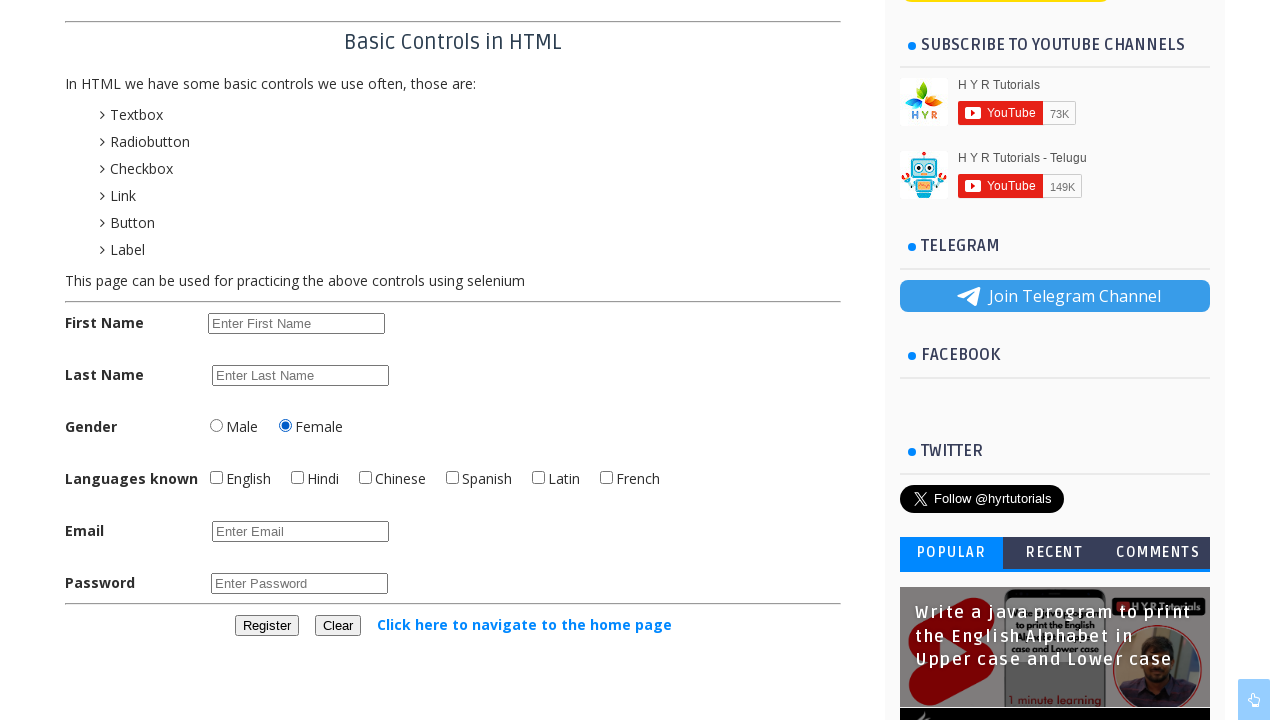

Checked English checkbox at (216, 478) on #englishchbx
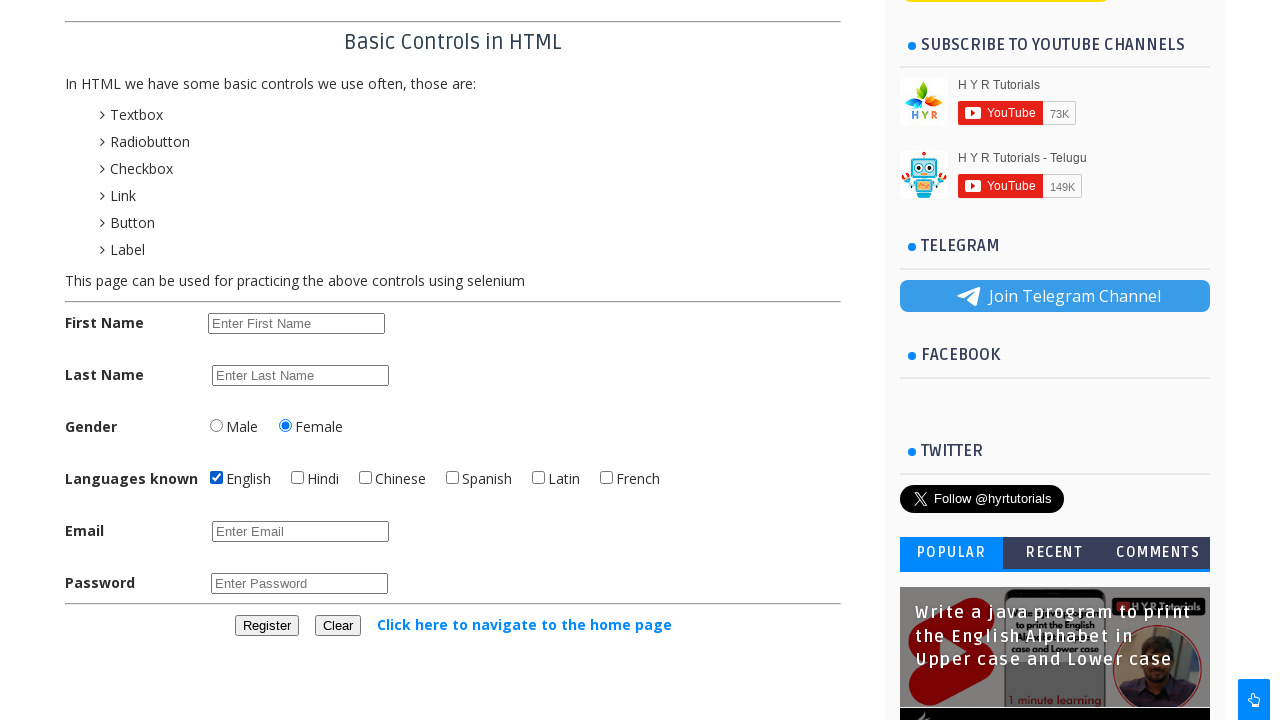

Checked Latin checkbox at (538, 478) on #latinchbx
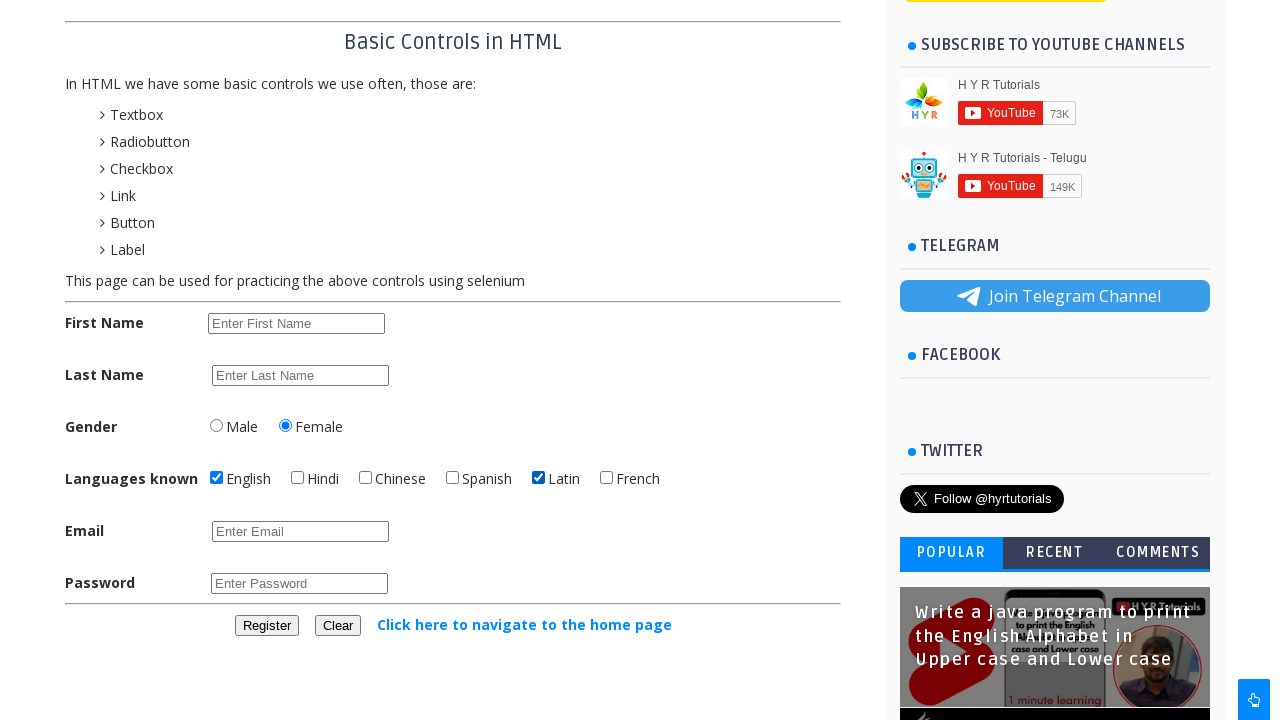

Clicked register button at (266, 626) on #registerbtn
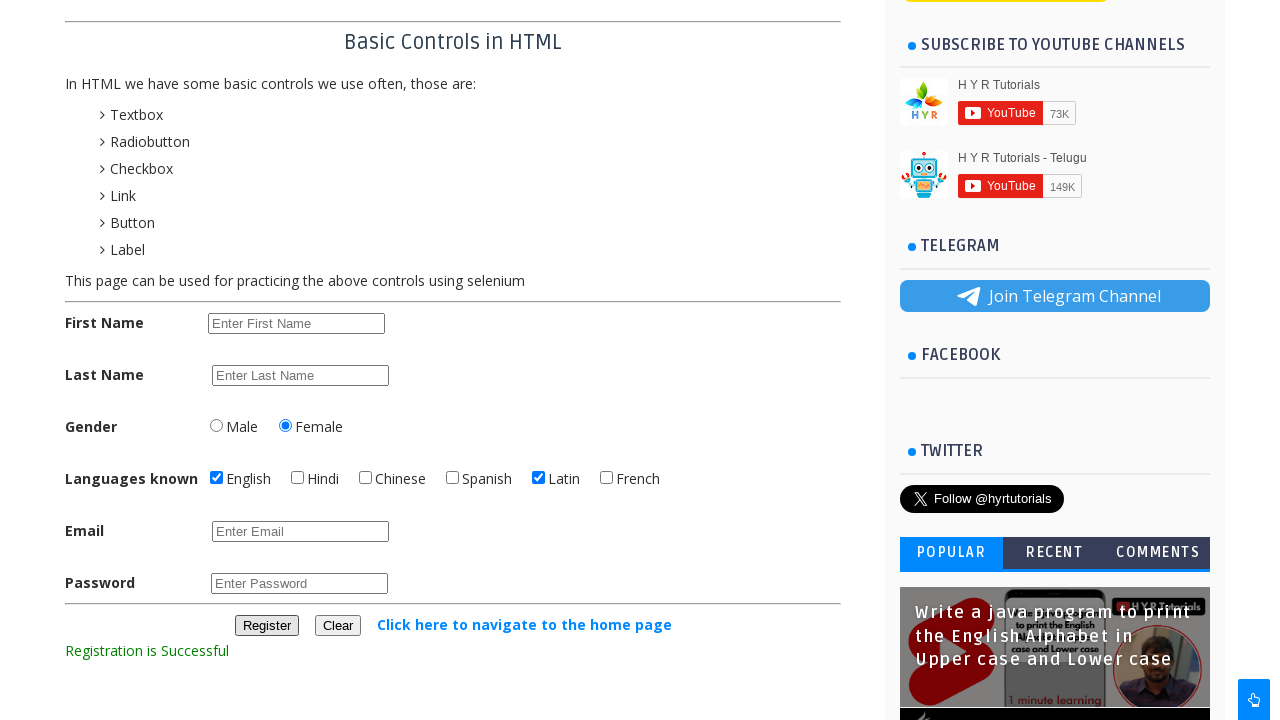

Registration confirmation message appeared
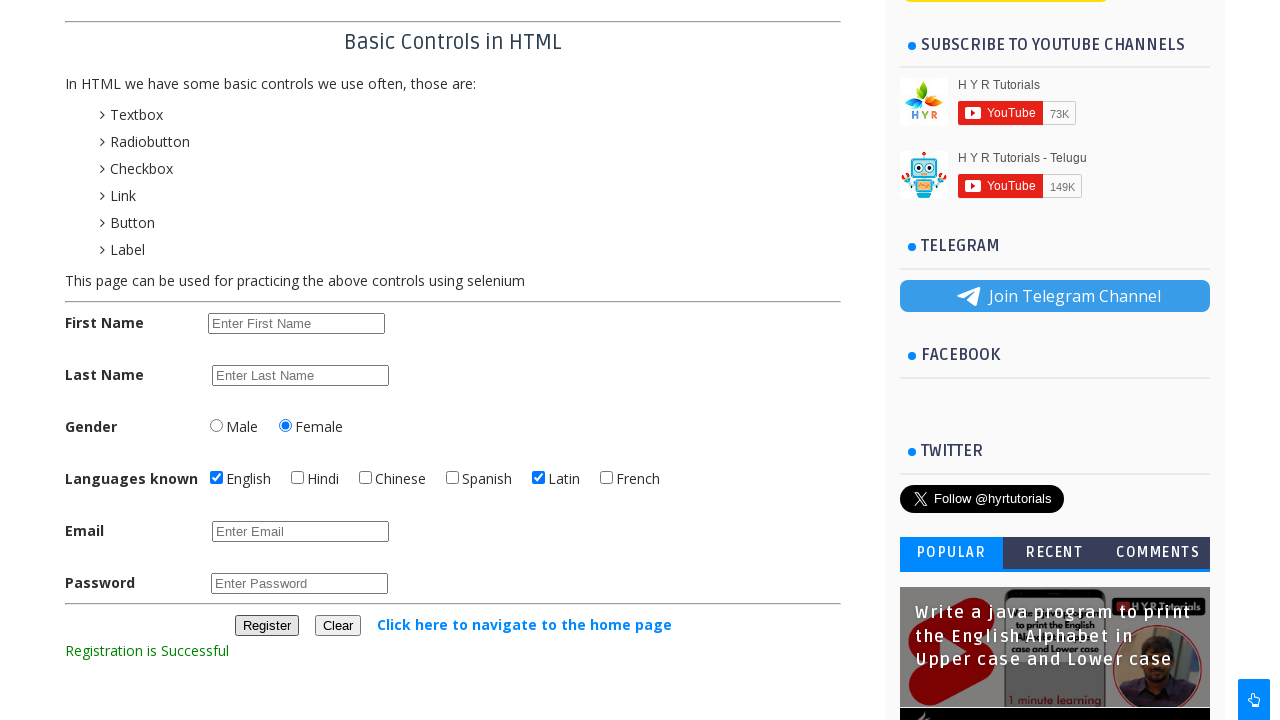

Navigated to home page via link at (524, 624) on text=Click here to navigate to the home page
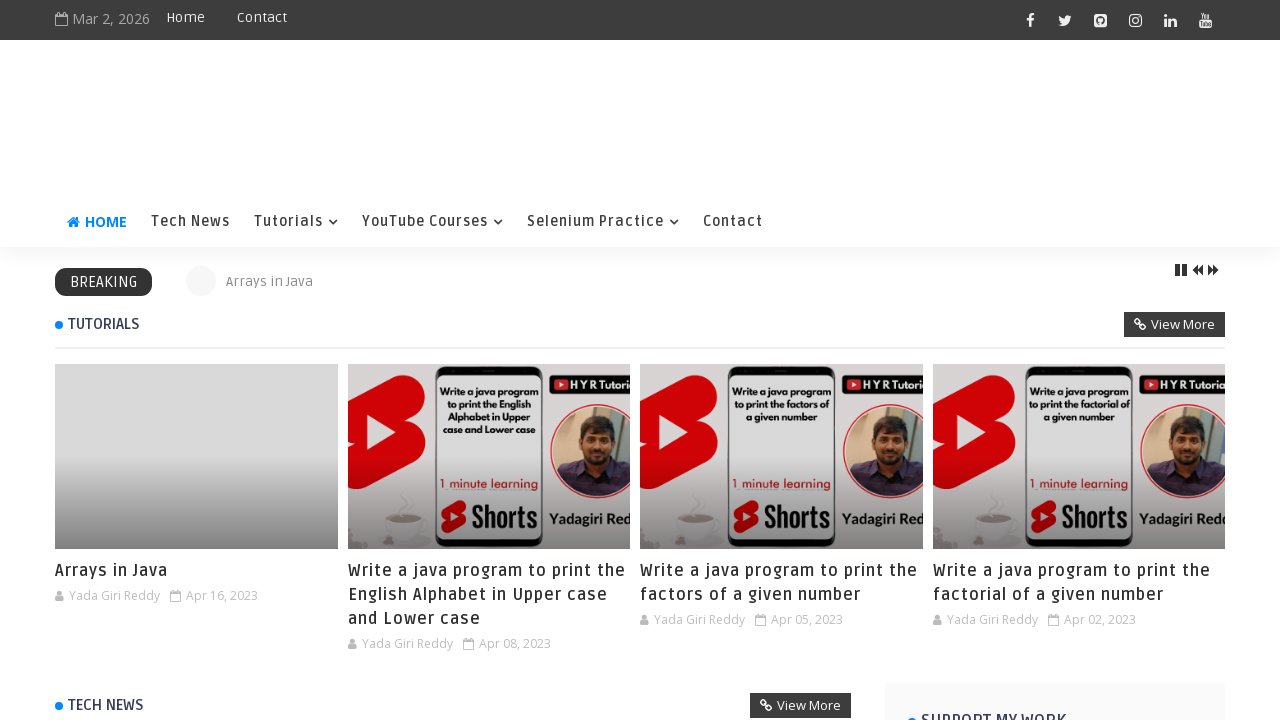

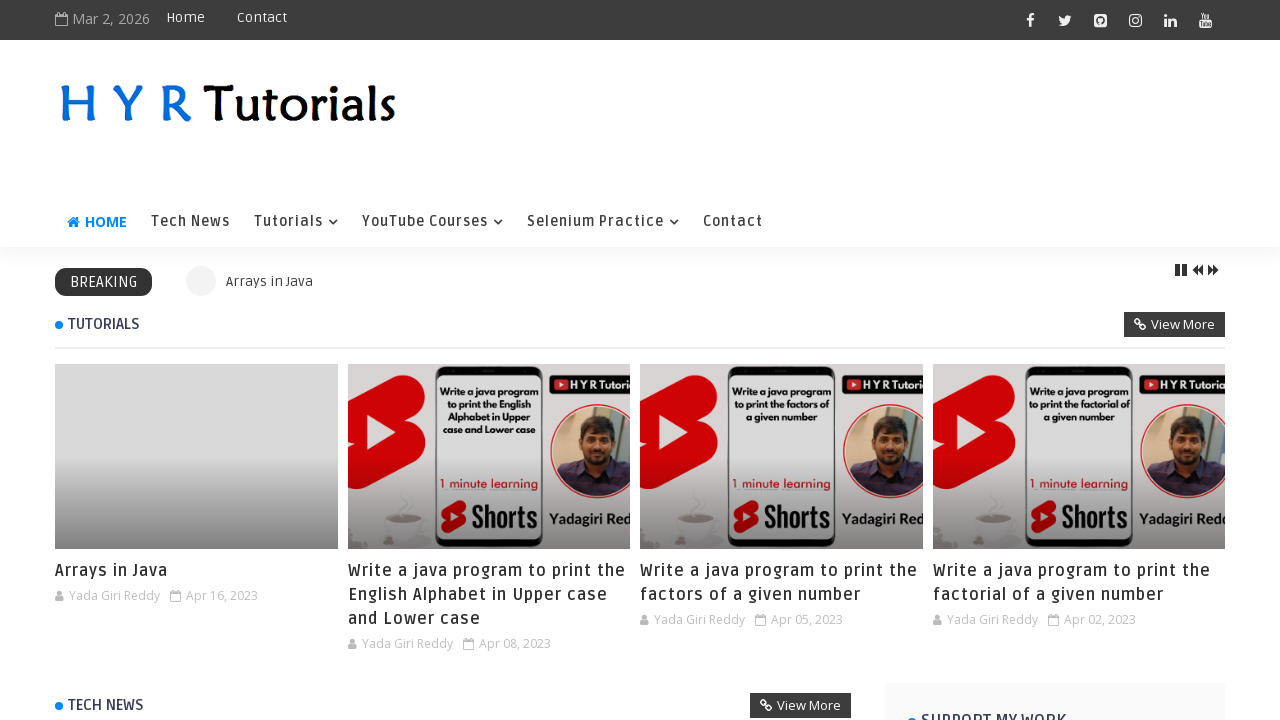